Tests double-clicking the warning button on the Formy buttons page

Starting URL: https://formy-project.herokuapp.com/buttons

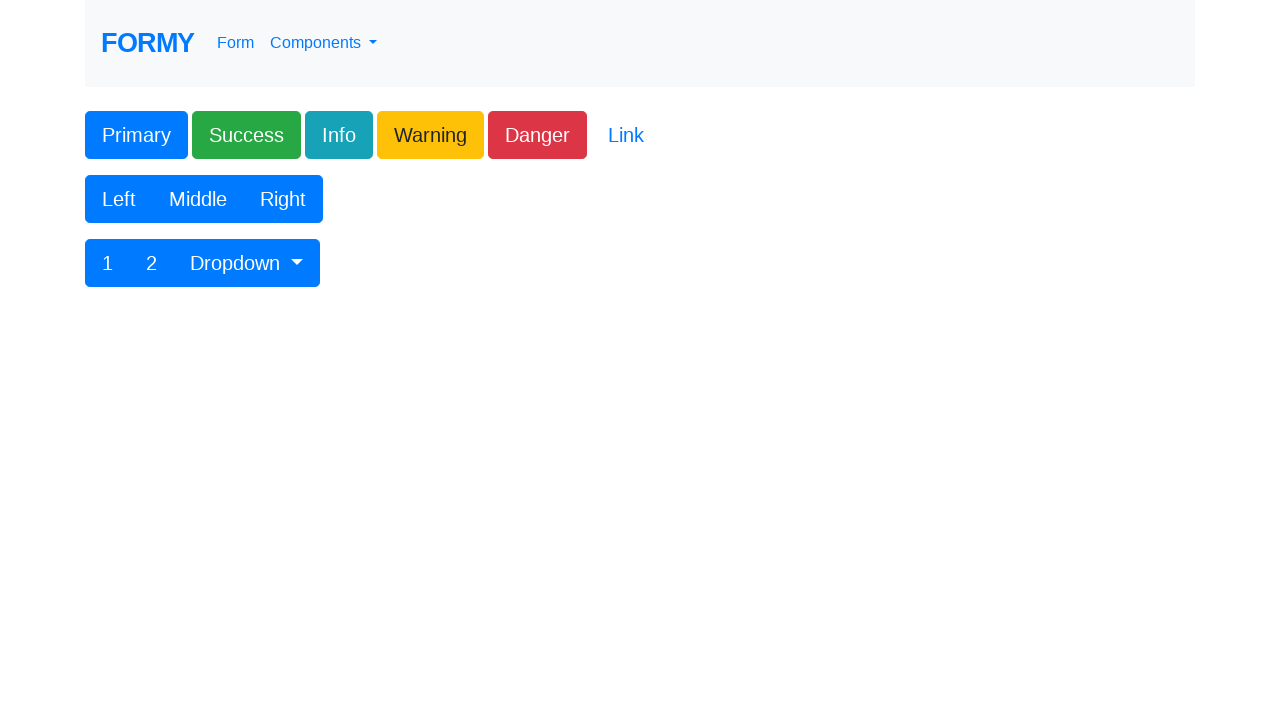

Navigated to Formy buttons page
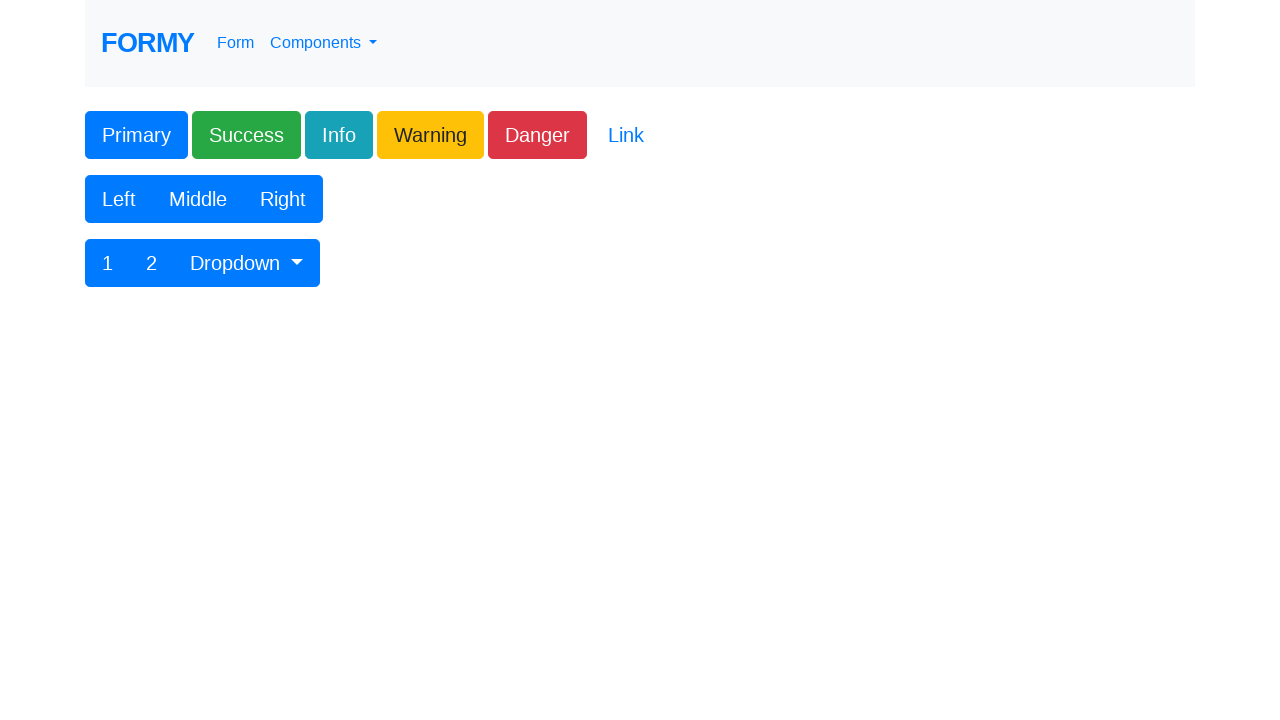

Double-clicked the warning button at (430, 135) on xpath=//*[@class='btn btn-lg btn-warning']
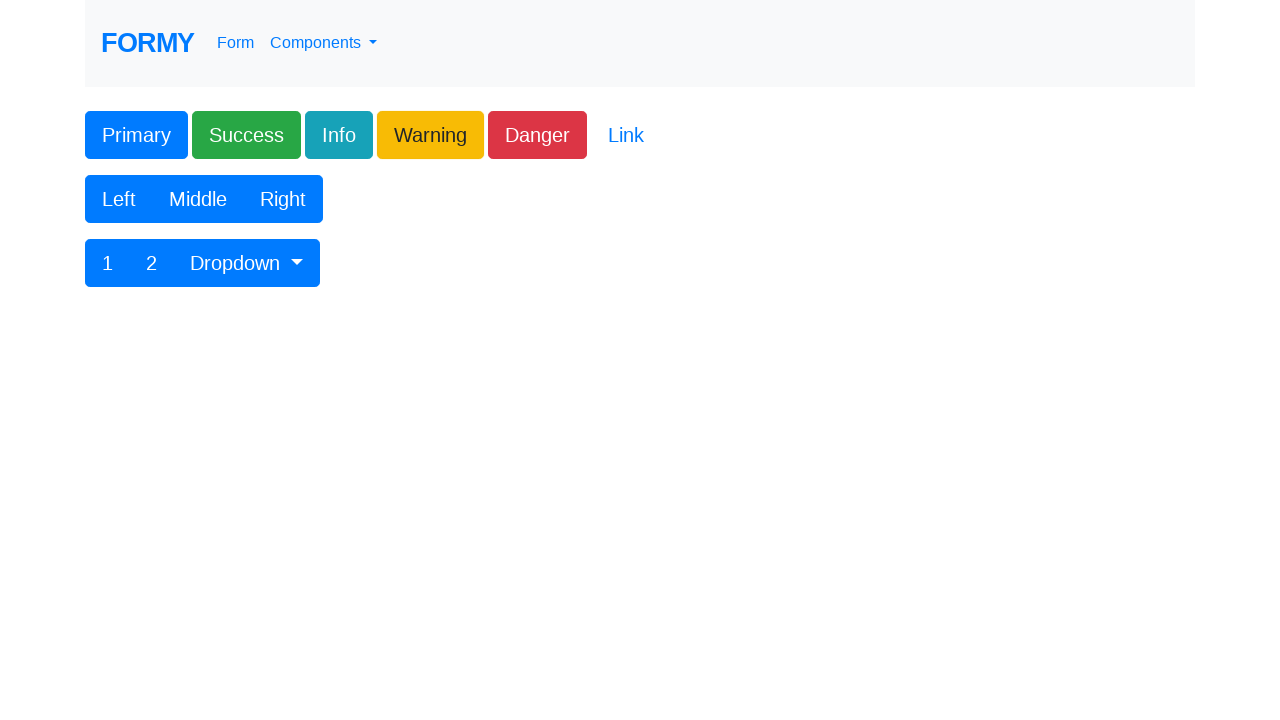

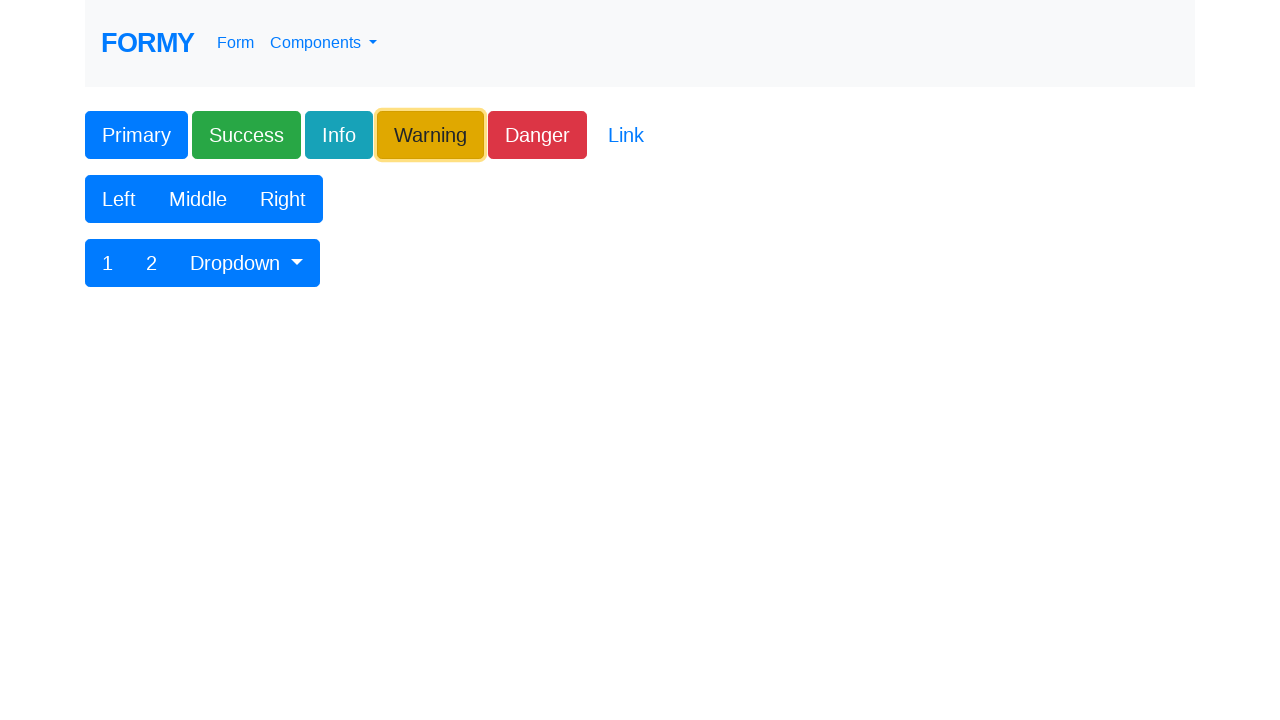